Tests window handling by opening a new window and closing it

Starting URL: https://rahulshettyacademy.com/AutomationPractice/

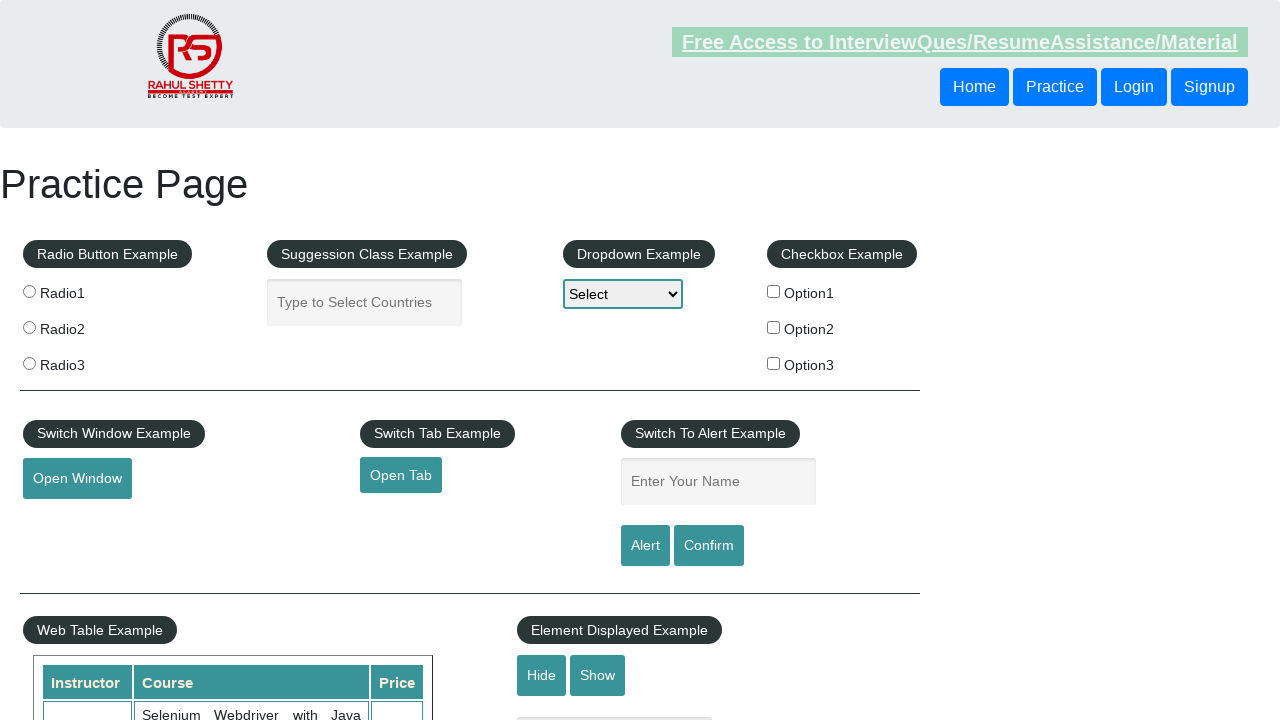

Clicked button to open new window at (77, 479) on #openwindow
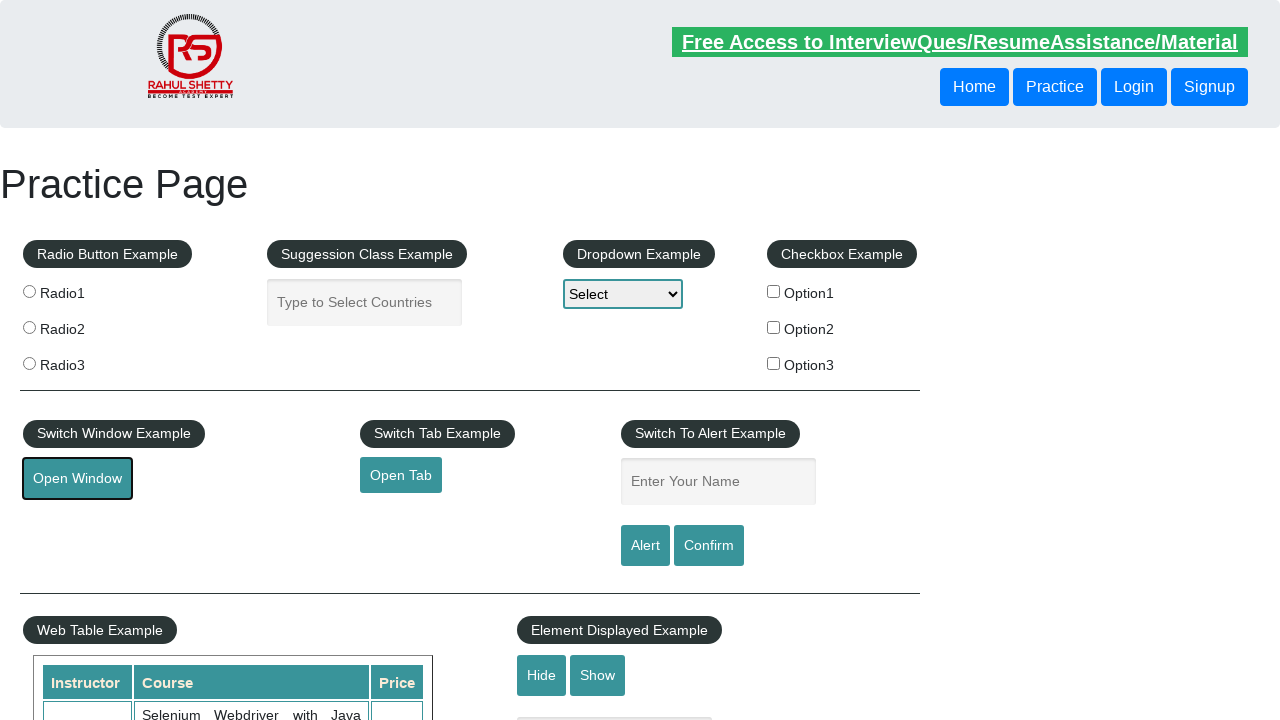

Captured new page object from window context
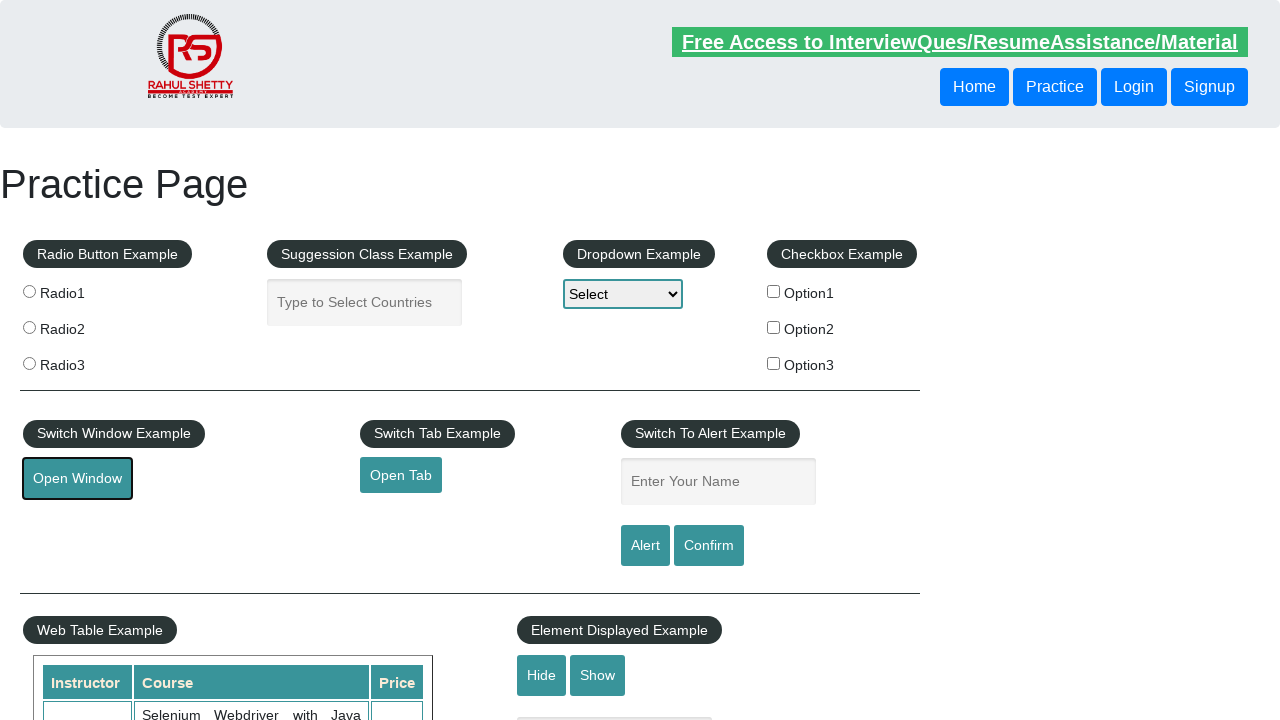

Closed the newly opened window
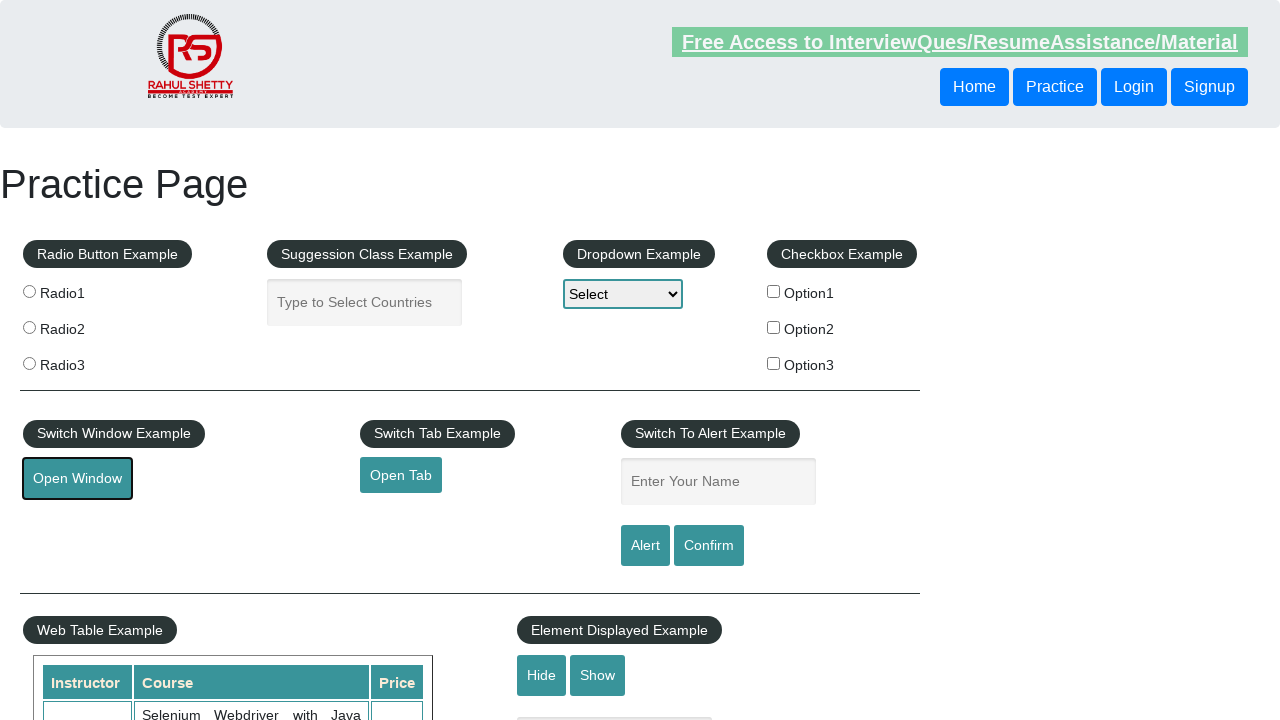

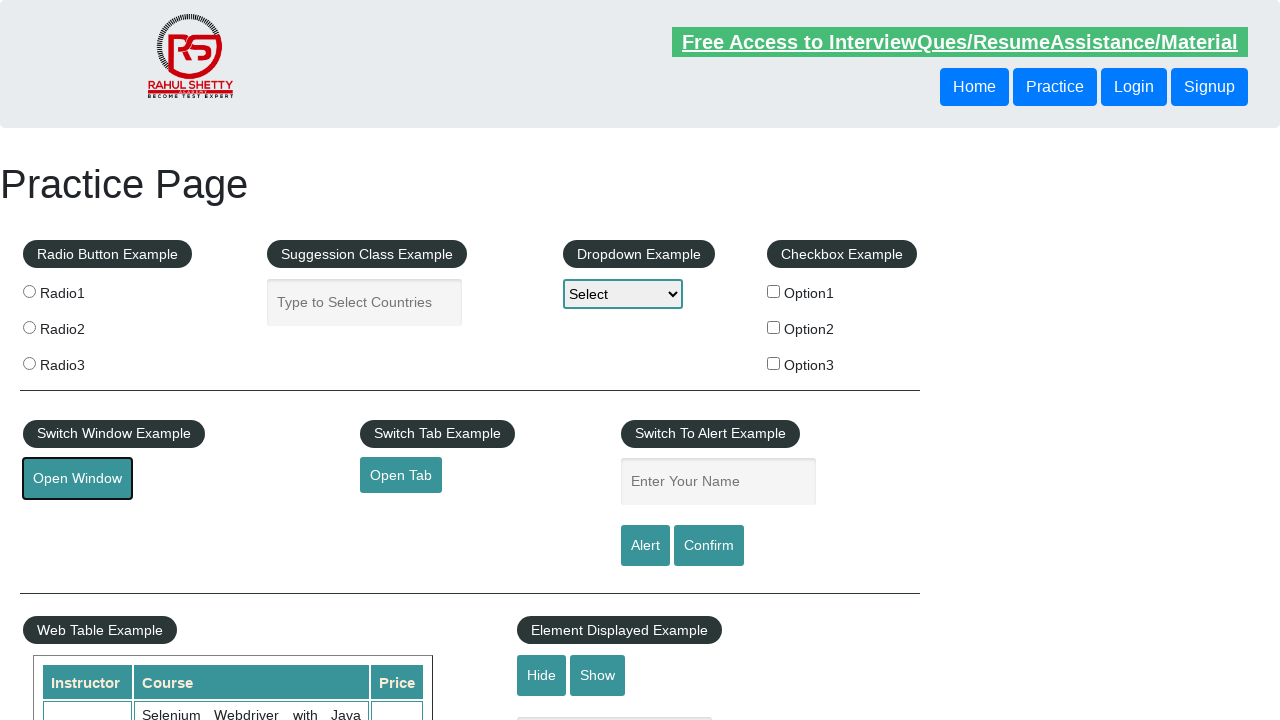